Tests multiple types of JavaScript alerts (simple alert, confirmation, and prompt) by triggering them through button clicks and handling the dialog interactions

Starting URL: http://demo.automationtesting.in

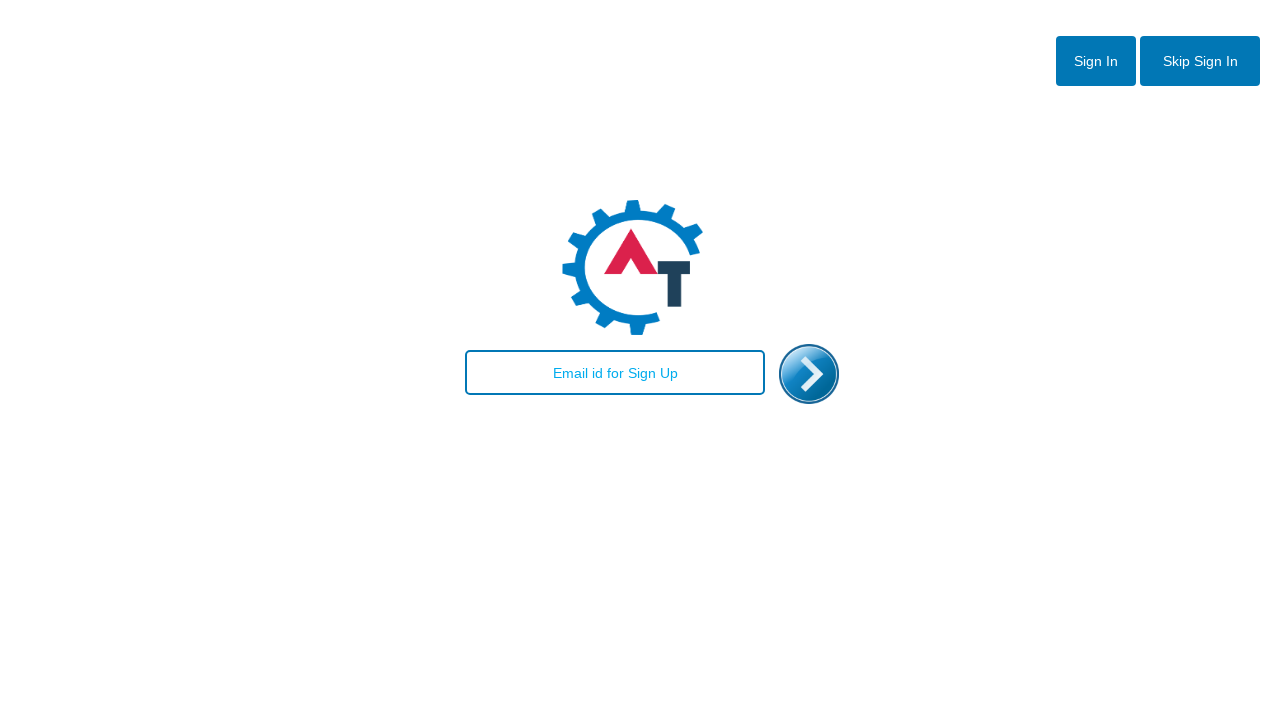

Clicked main button to navigate to demos at (1200, 61) on (//button)[2]
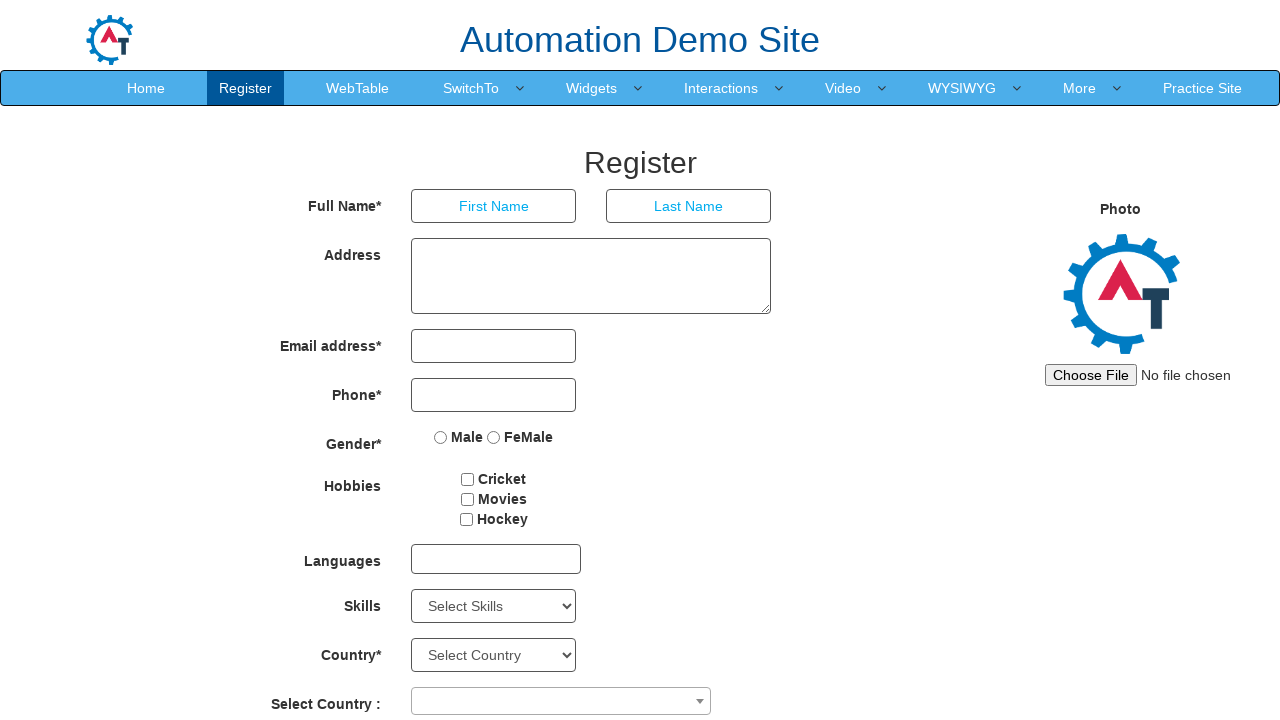

Clicked menu item starting with 'S' at (471, 88) on (//a[contains(text(),'S')])[1]
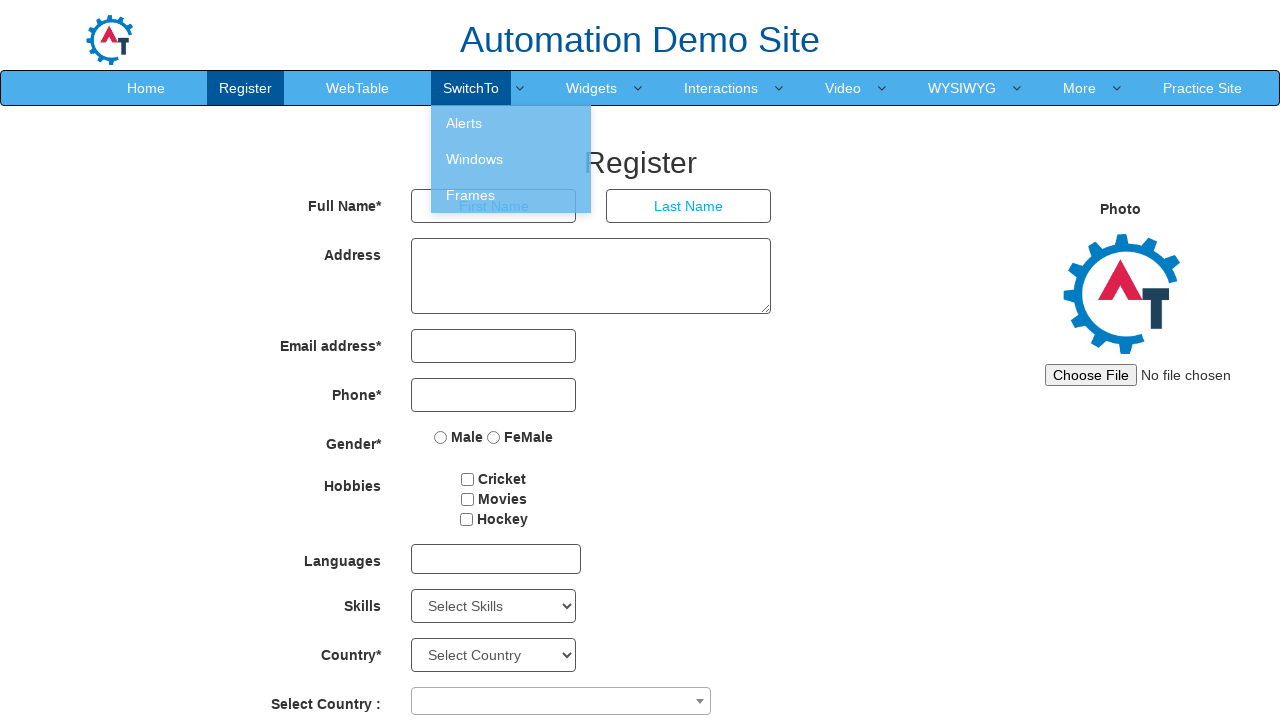

Clicked menu item starting with 'A' at (511, 123) on (//a[contains(text(),'A')])[1]
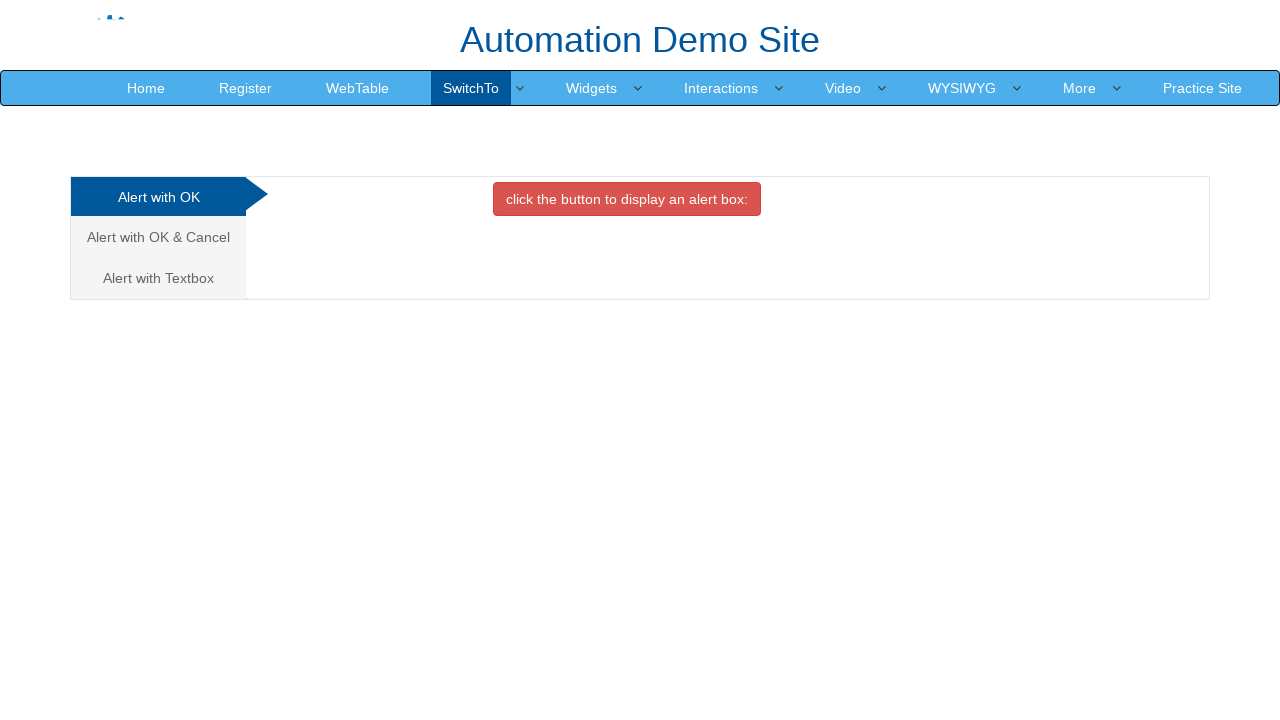

Clicked button to trigger simple alert at (627, 199) on (//button)[2]
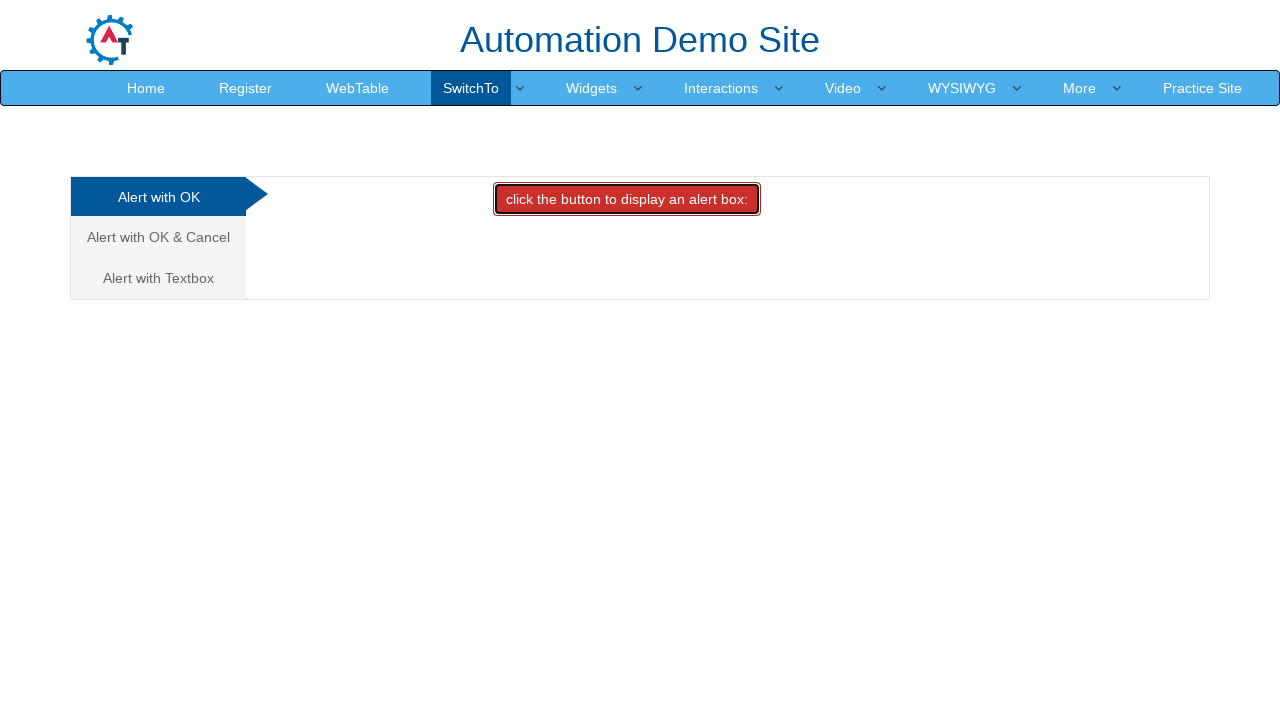

Set up dialog handler and accepted simple alert
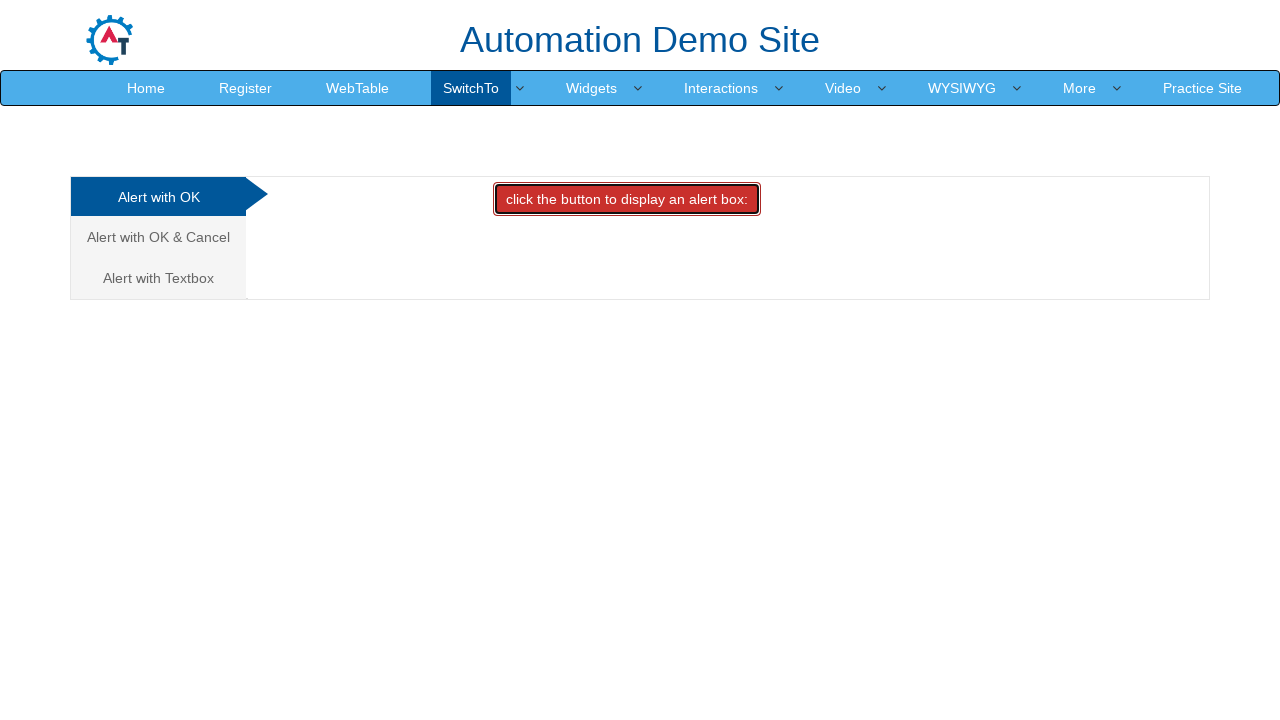

Navigated to confirmation alert tab at (158, 237) on (//a[@class='analystic'])[2]
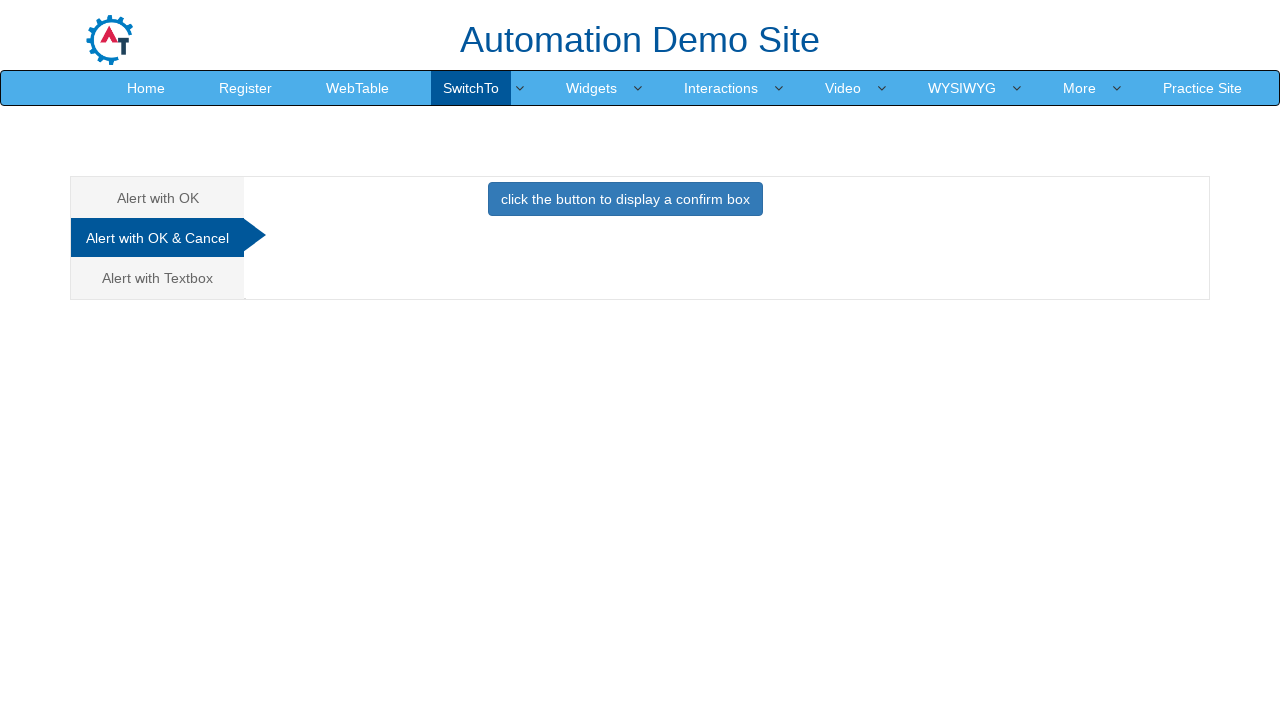

Clicked button to trigger confirmation alert at (625, 199) on (//button)[3]
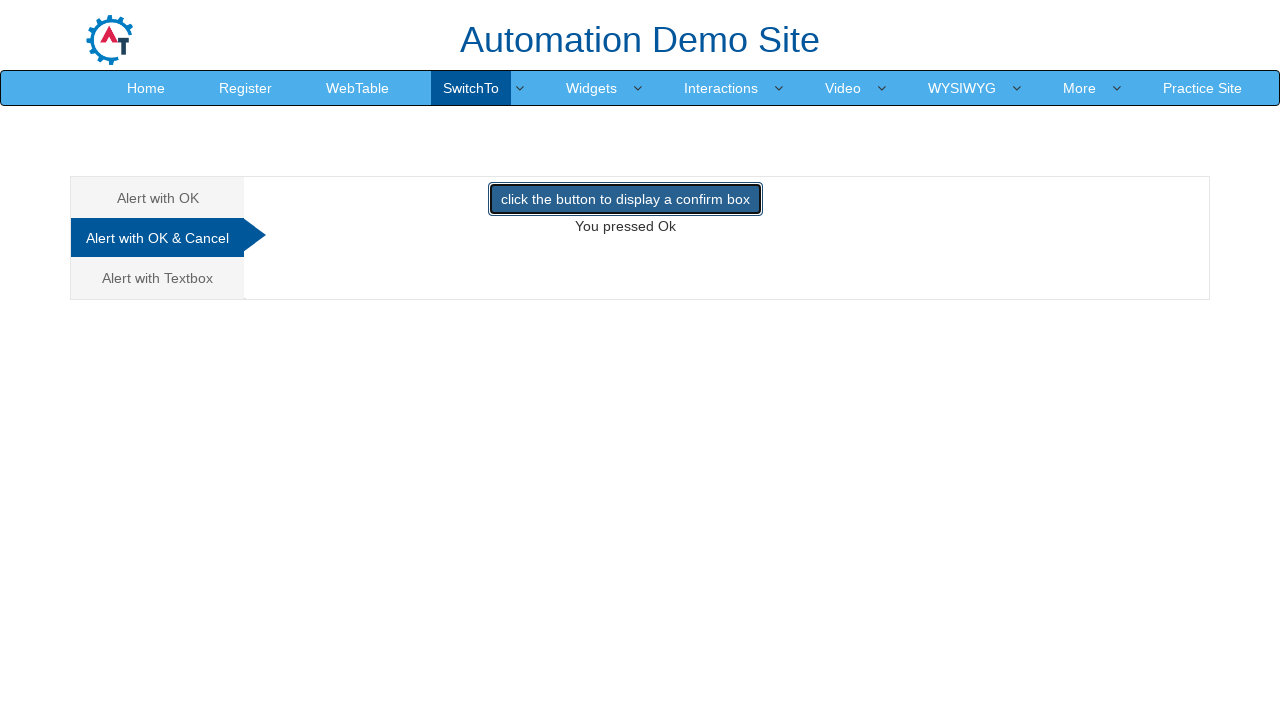

Confirmation alert handled by existing dialog handler
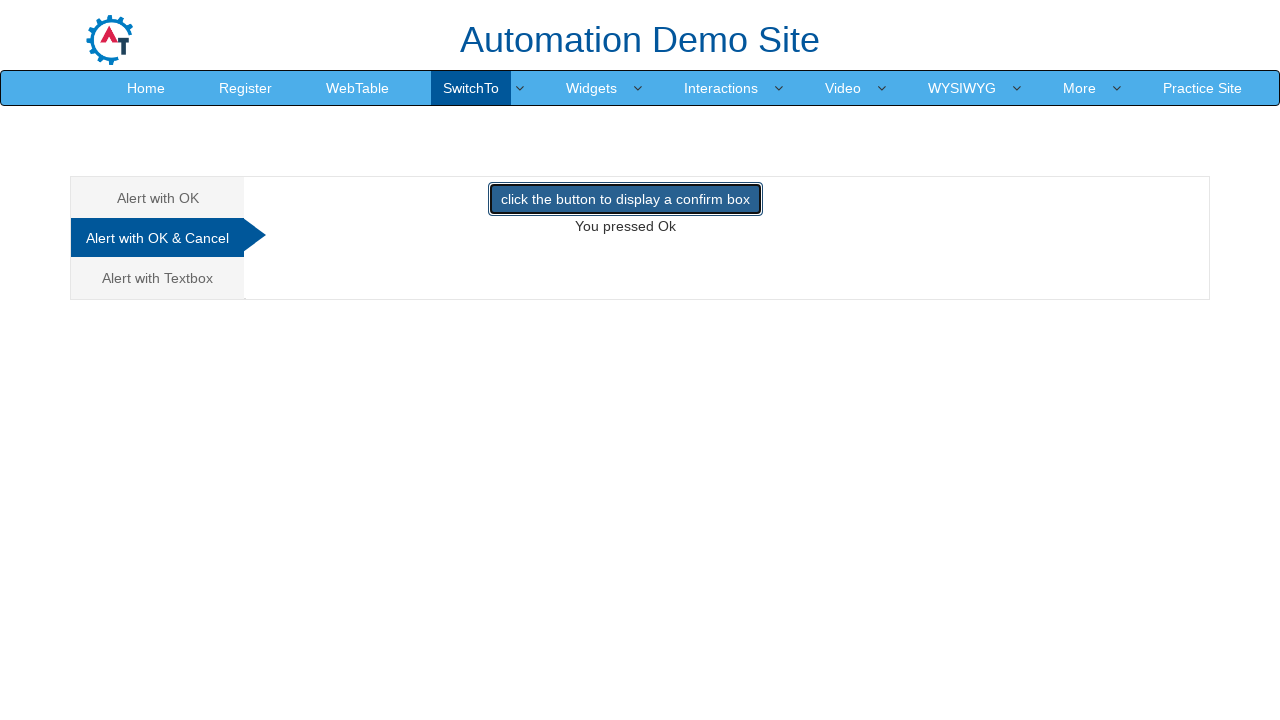

Navigated to prompt alert tab at (158, 278) on (//a[@class='analystic'])[3]
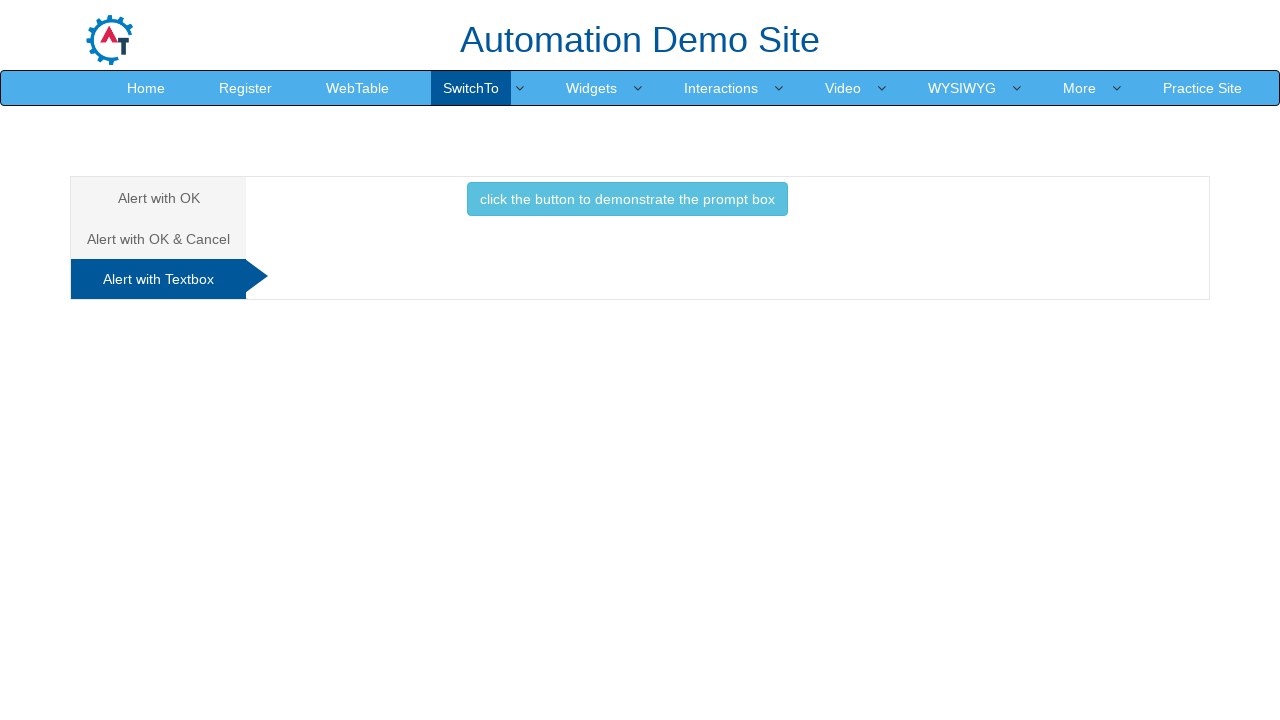

Set up prompt dialog handler to accept with text 'Hi Good'
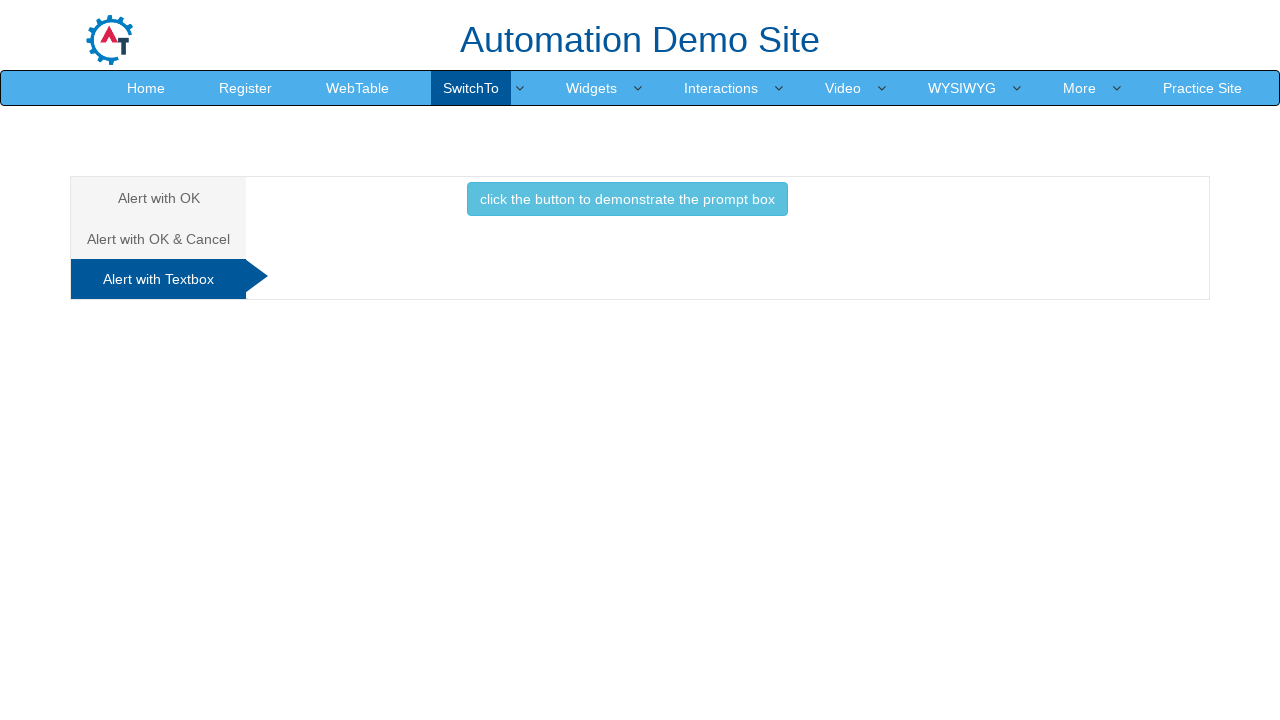

Clicked button to trigger prompt alert at (627, 199) on (//button)[4]
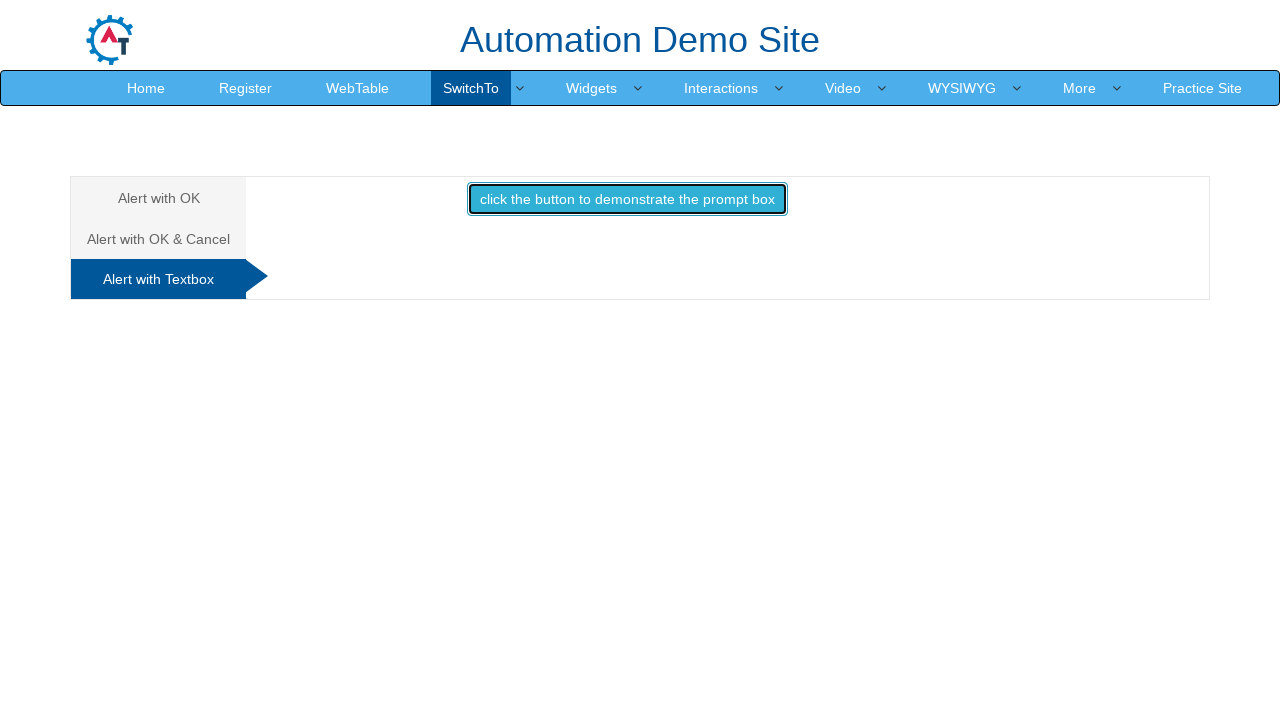

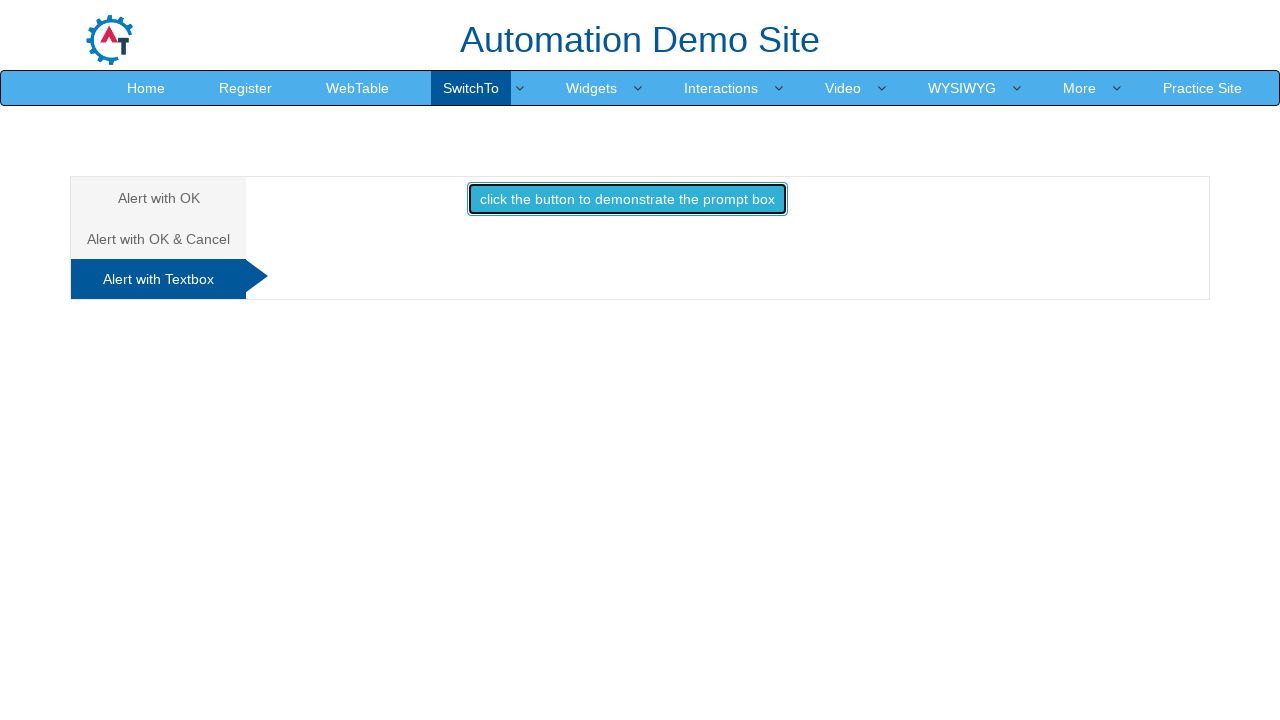